Tests registration form by filling required fields and verifying successful registration message

Starting URL: http://suninjuly.github.io/registration1.html

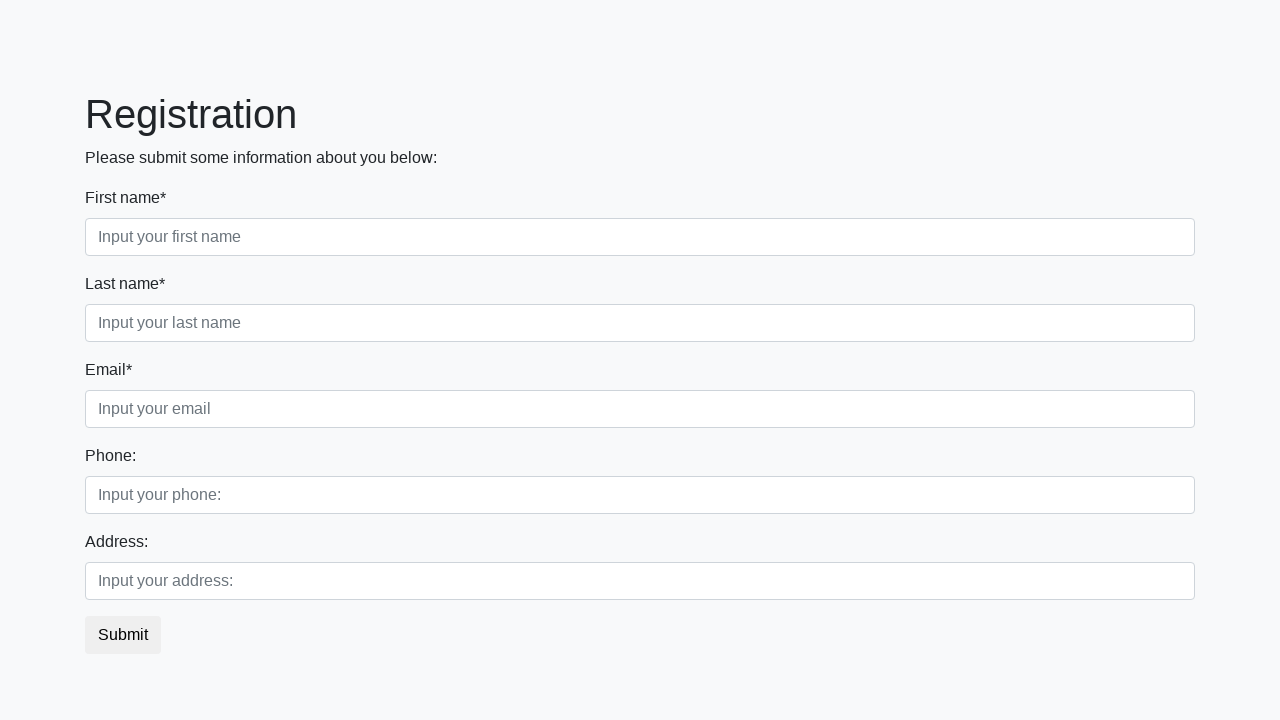

Filled first name field with 'John' on //div[@class='first_block']//input[@class='form-control first']
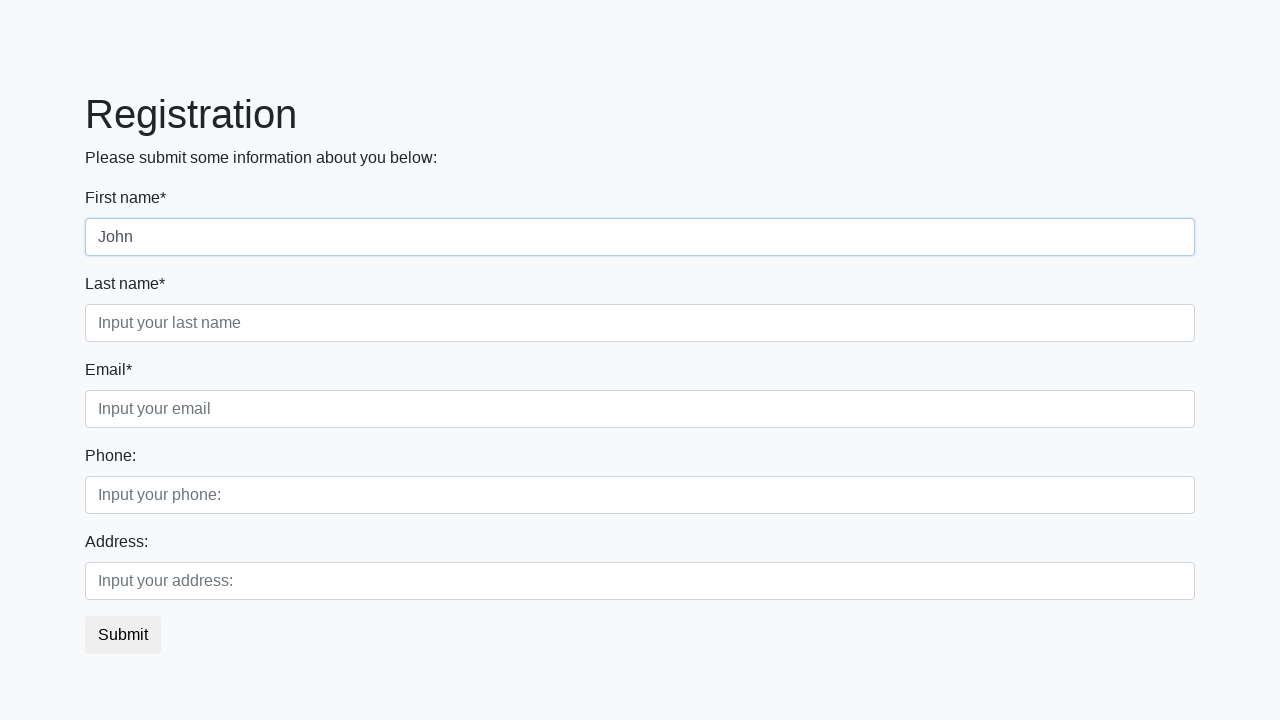

Filled last name field with 'Doe' on //div[@class='first_block']//input[@class='form-control second']
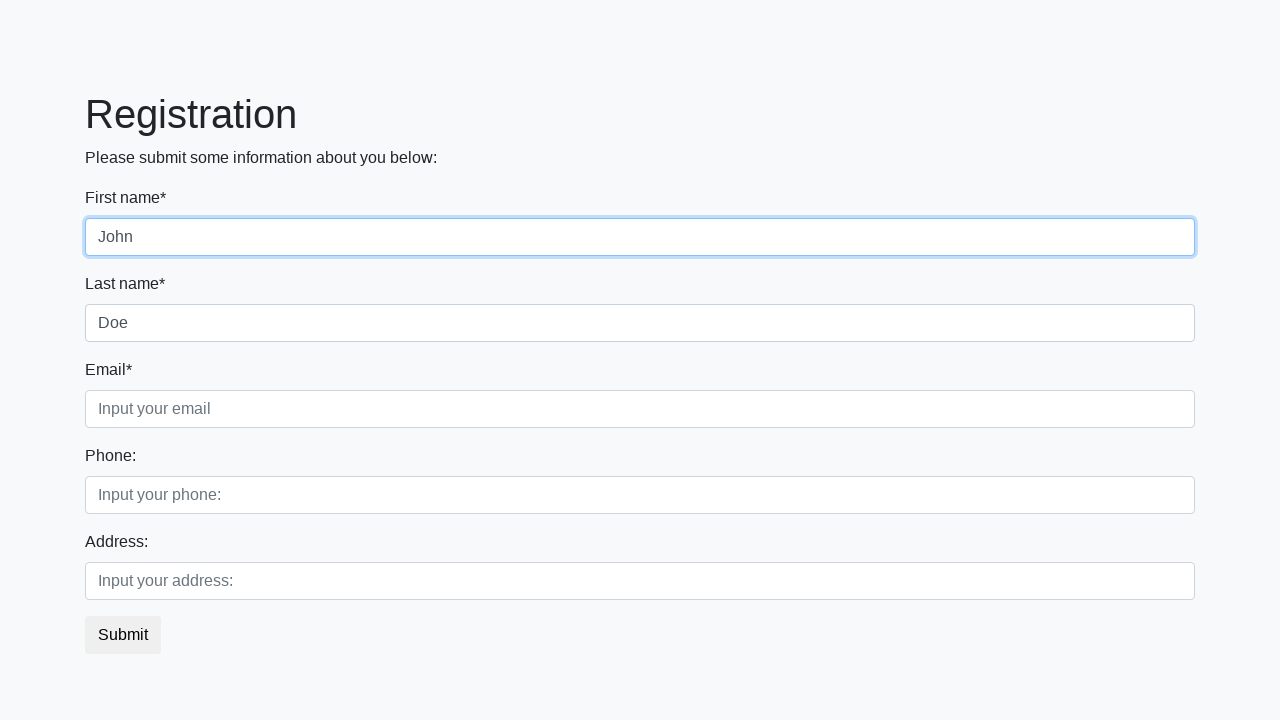

Filled email field with 'john.doe@example.com' on //div[@class='first_block']//input[@class='form-control third']
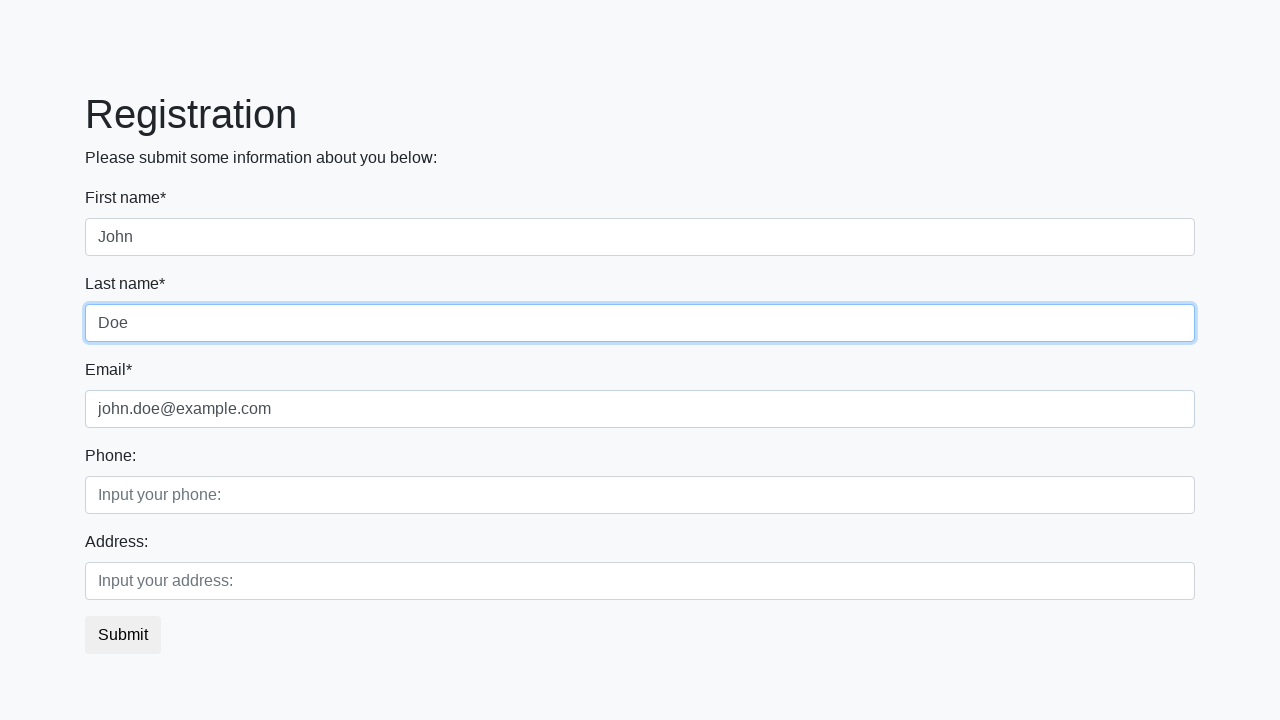

Filled phone number field with '555-1234' on //div[@class='second_block']//input[@class='form-control first']
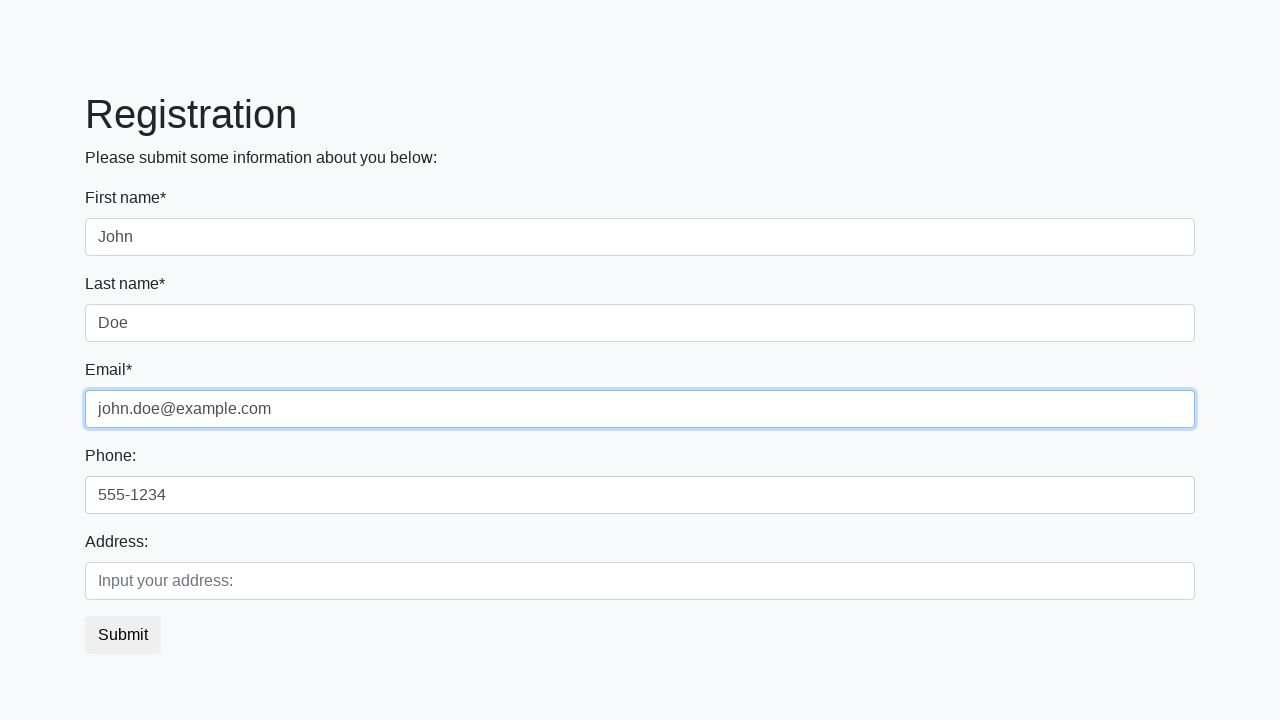

Filled address field with '123 Main Street' on //div[@class='second_block']//input[@class='form-control second']
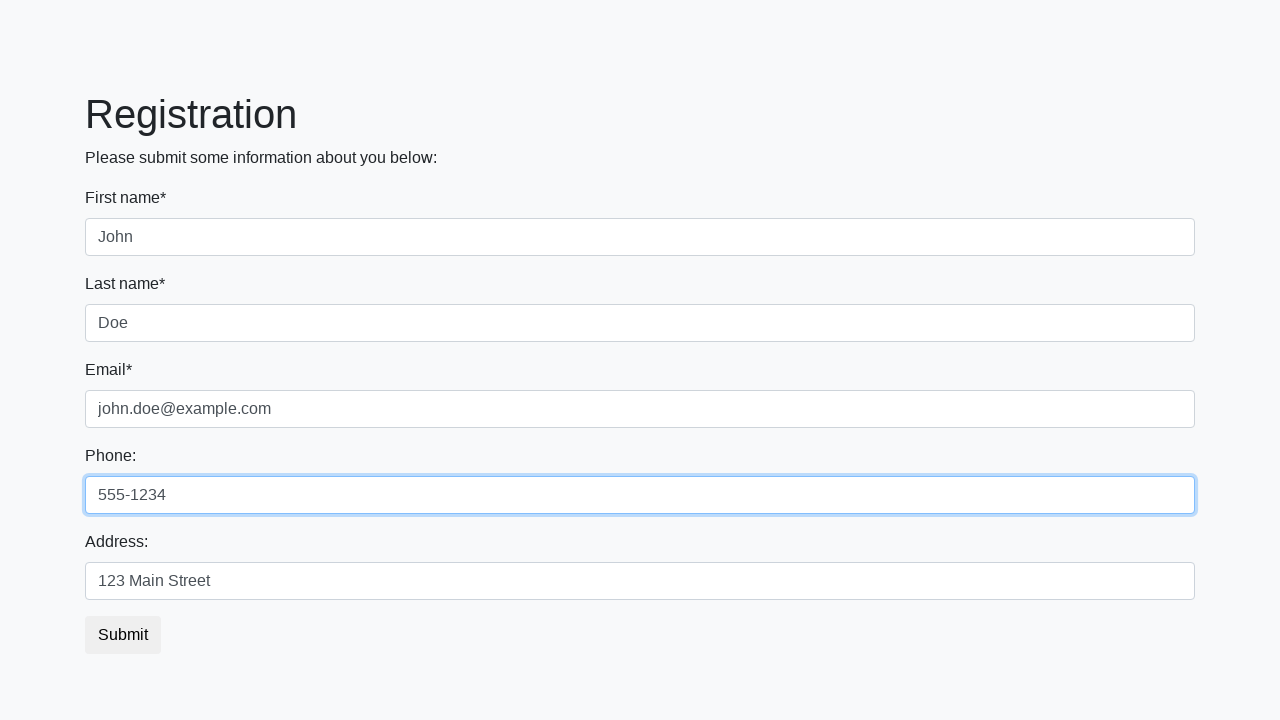

Clicked submit button to register at (123, 635) on .btn
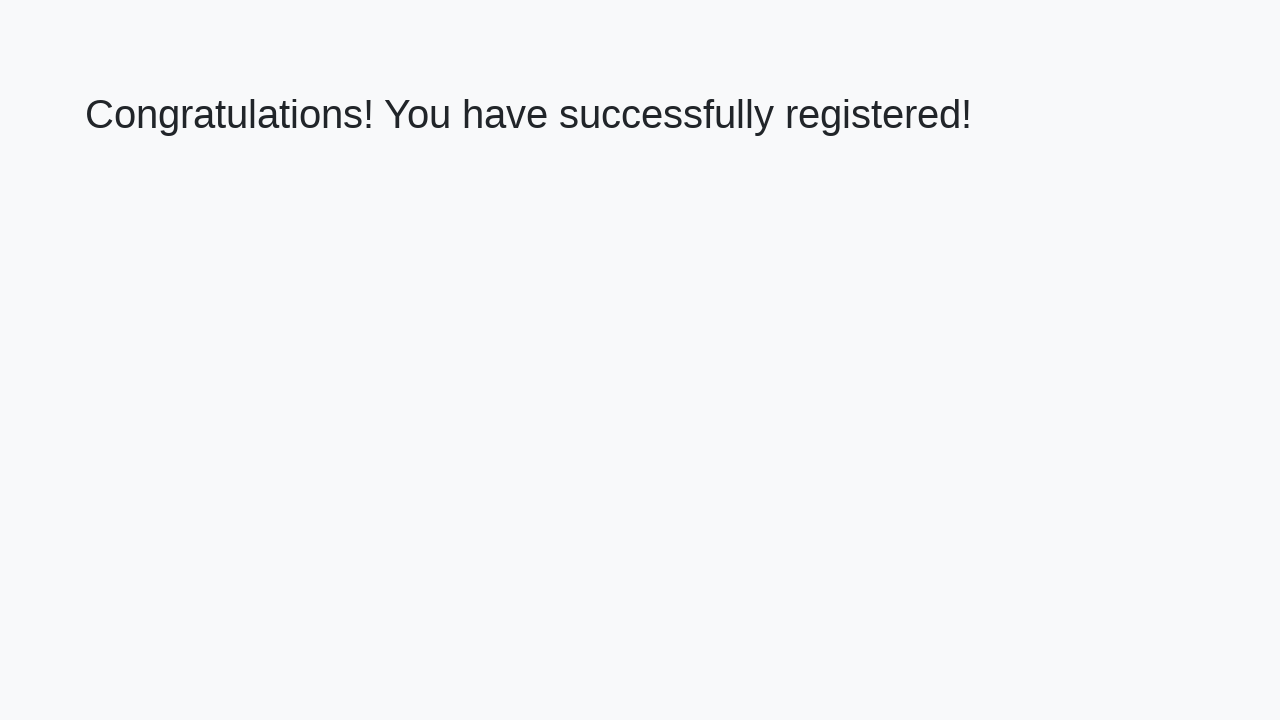

Success message heading loaded
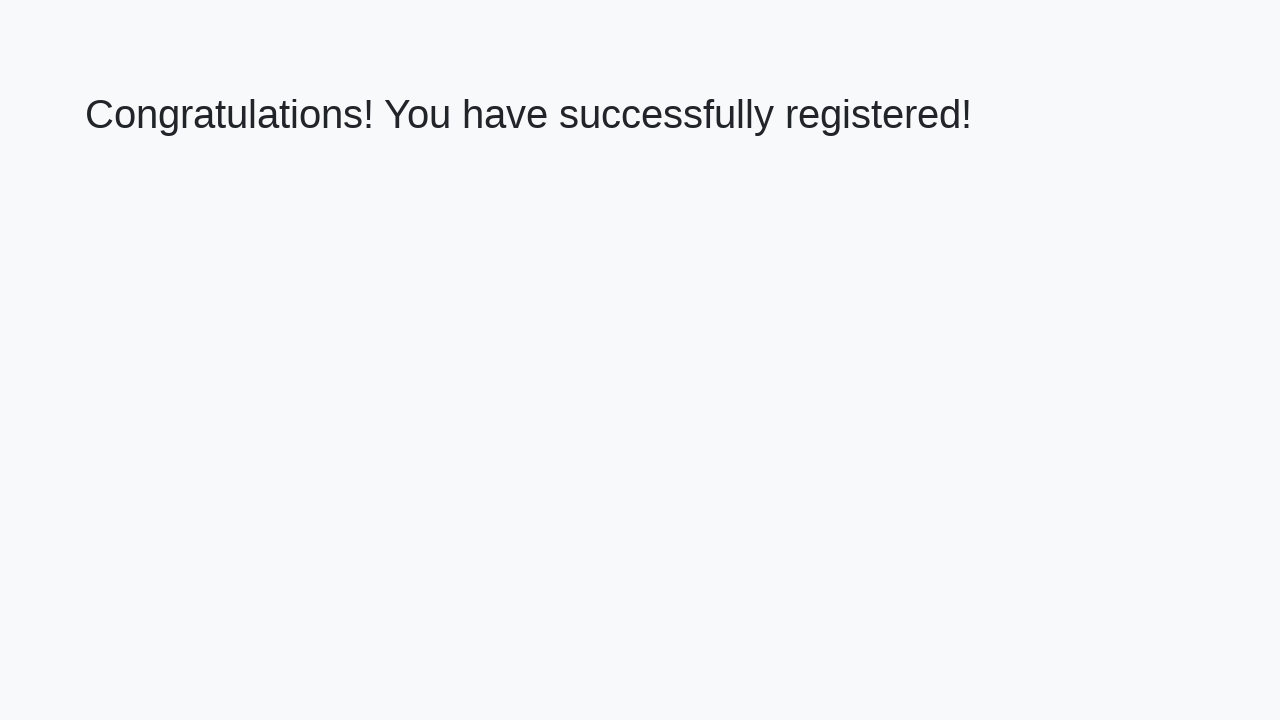

Verified successful registration message: 'Congratulations! You have successfully registered!'
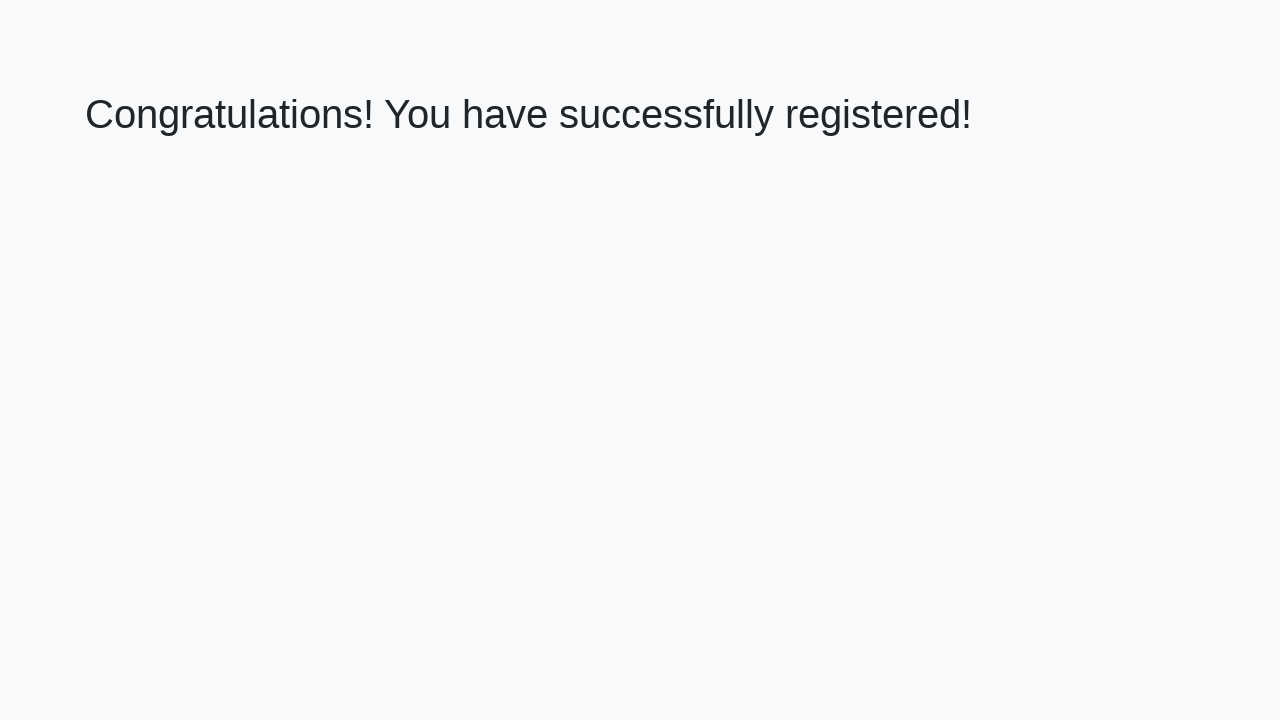

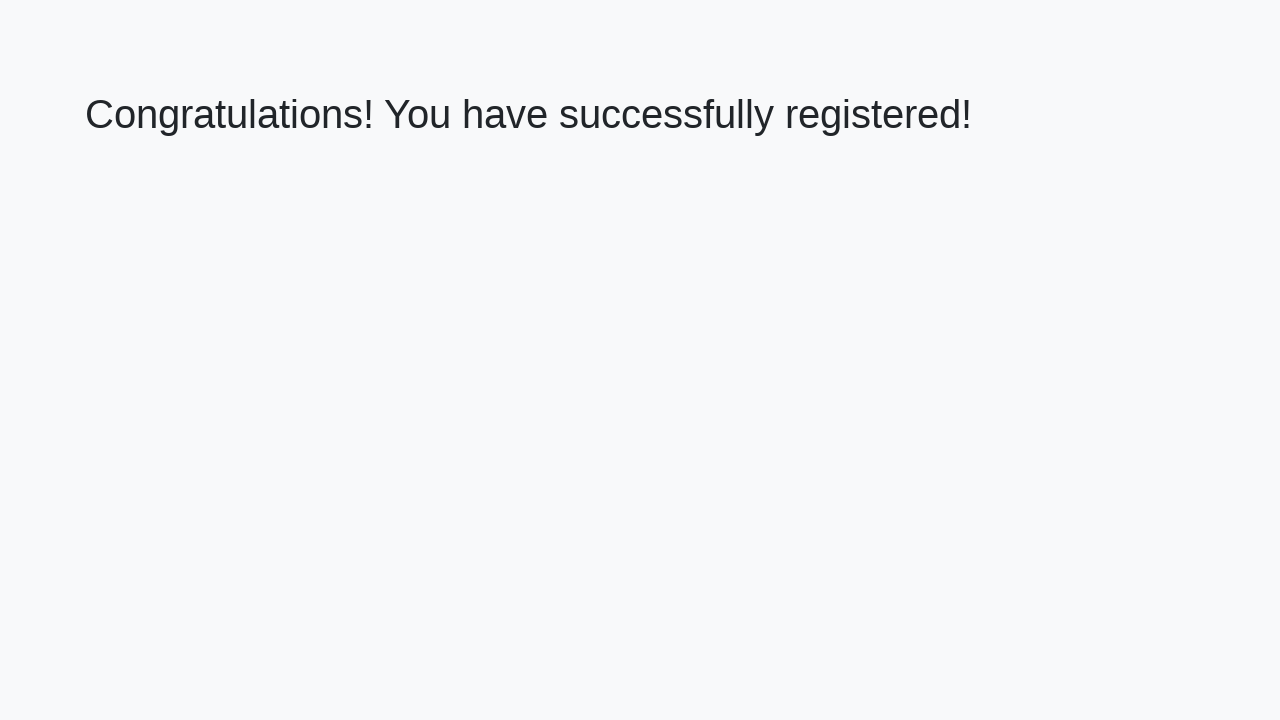